Tests browser navigation by visiting a page, navigating to another URL, going back, and scrolling down the page

Starting URL: https://www.softwaretestingmaterial.com/selenium-interview-questions/

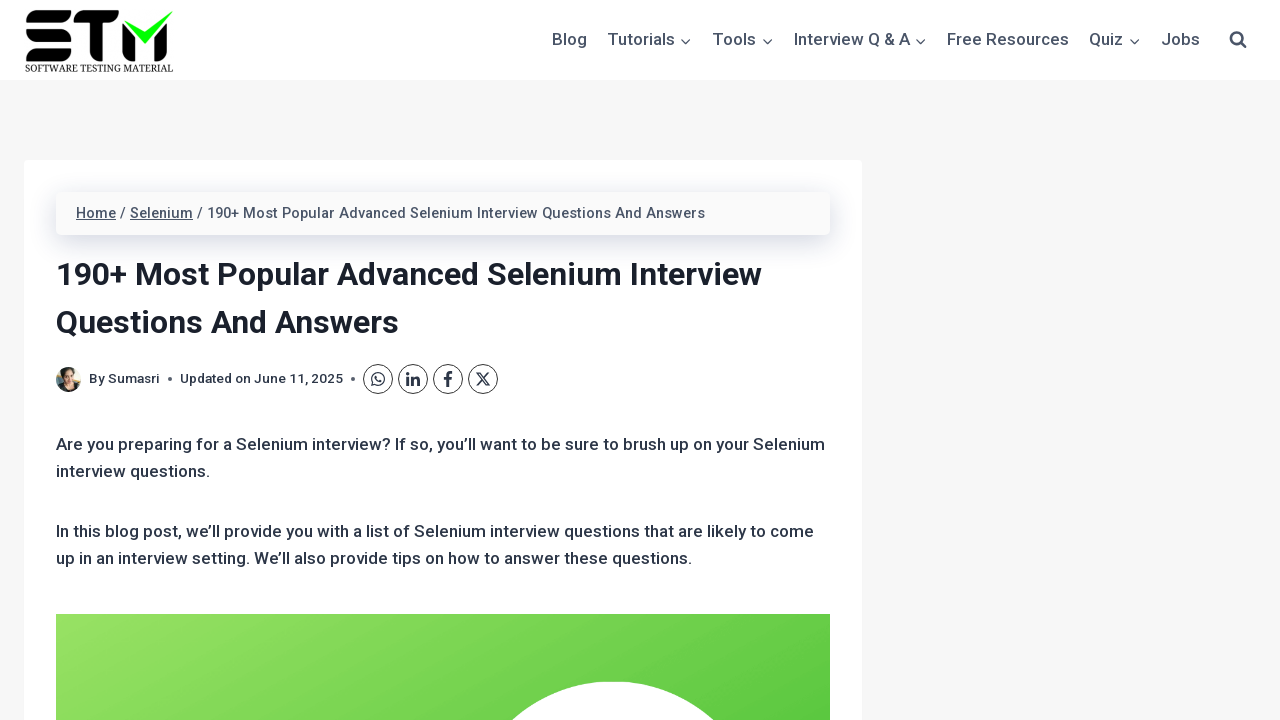

Navigated to http://toolsqa.com/selenium-webdriver/
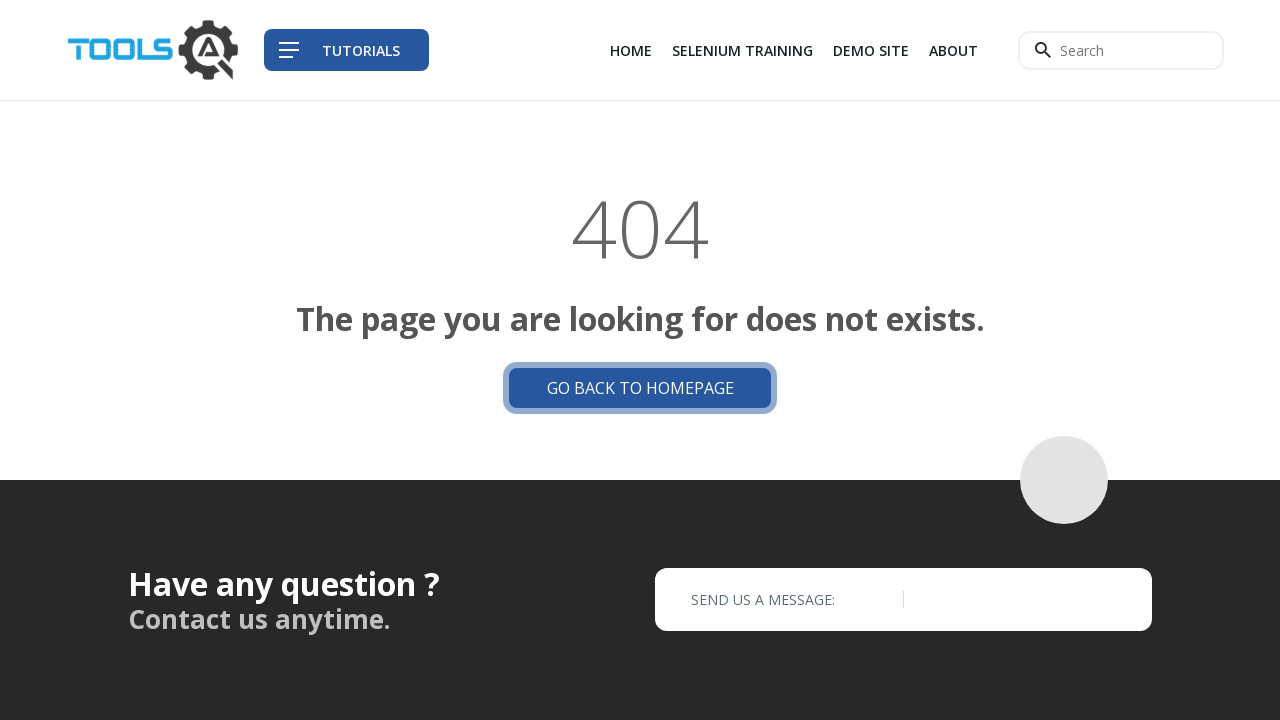

Navigated back to previous page
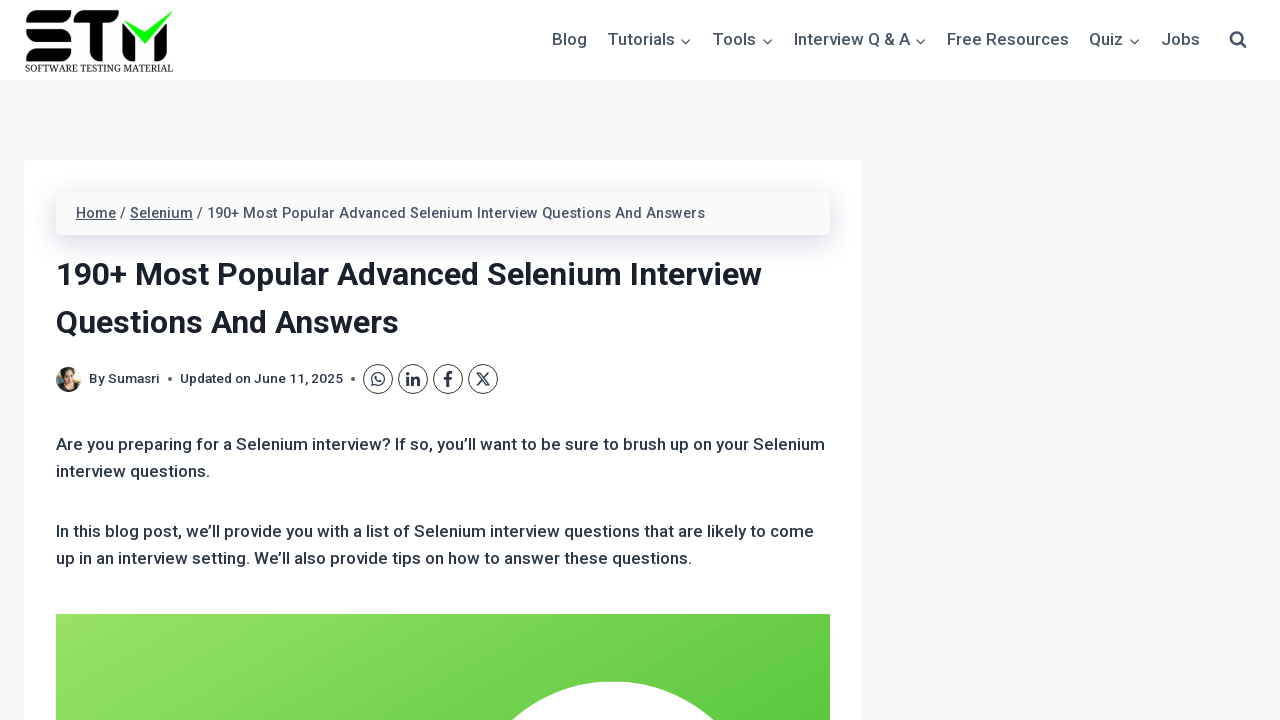

Waited for page to fully load
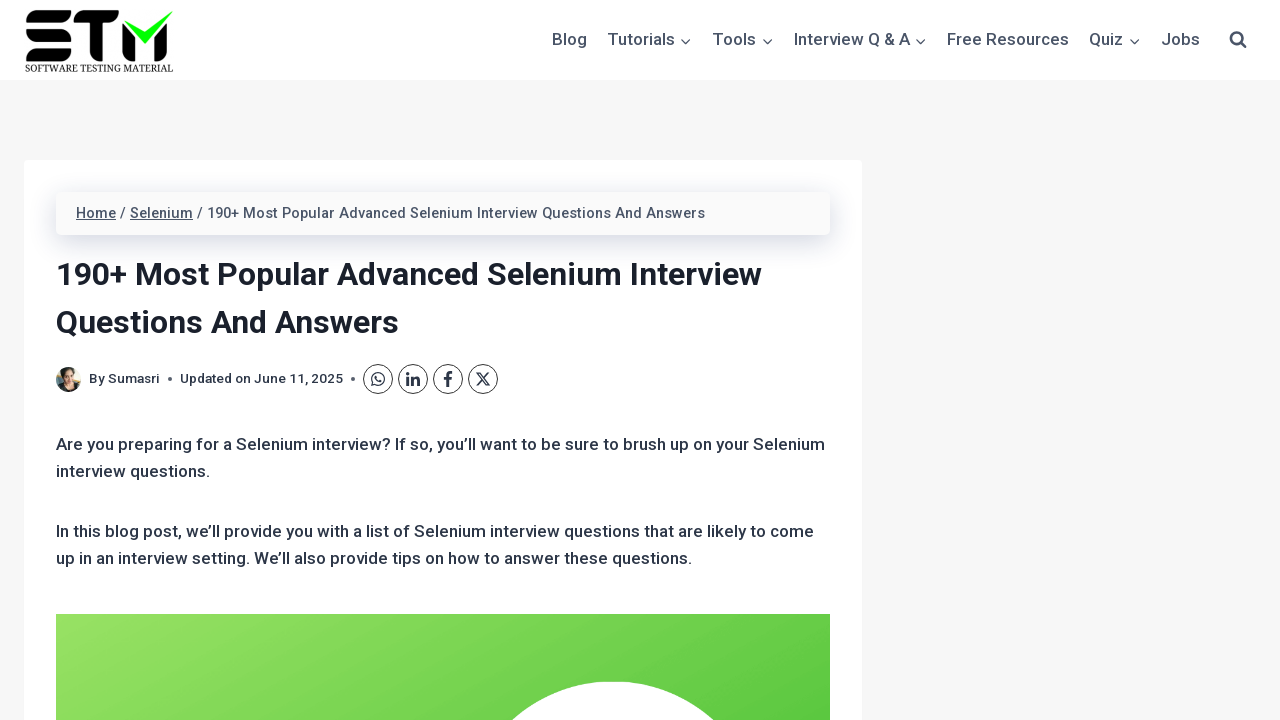

Scrolled down the page to position 40000
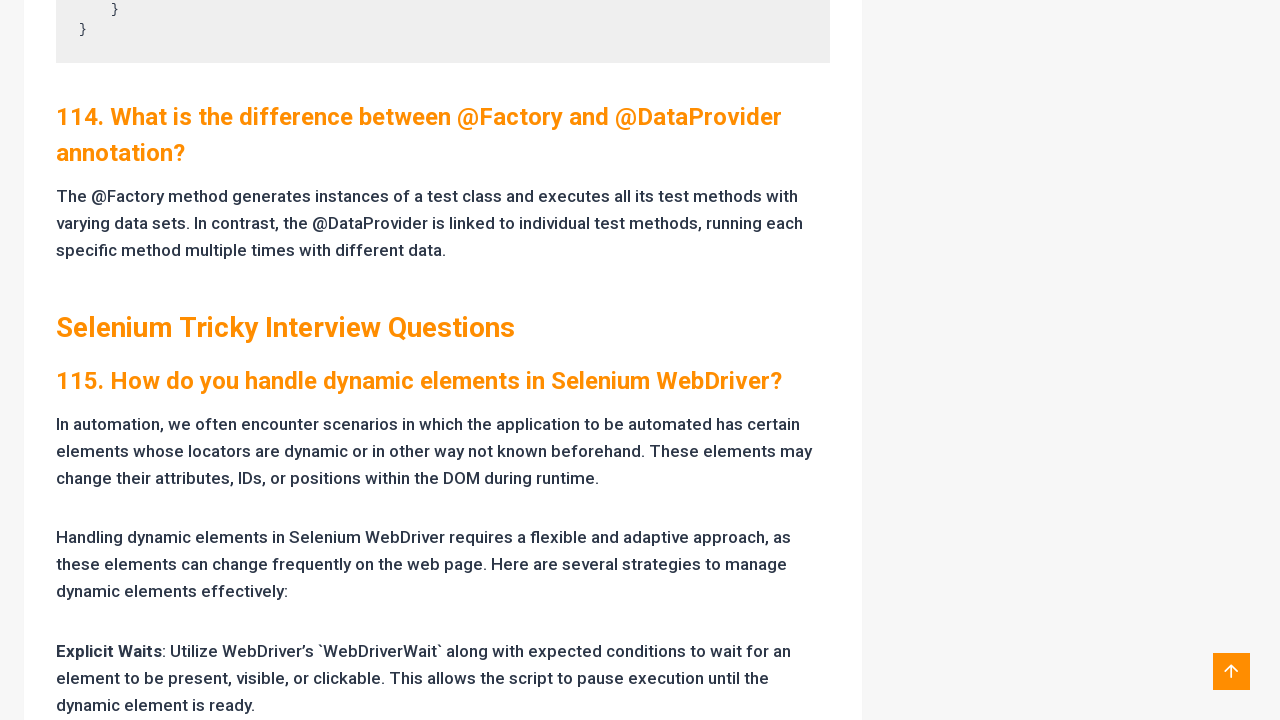

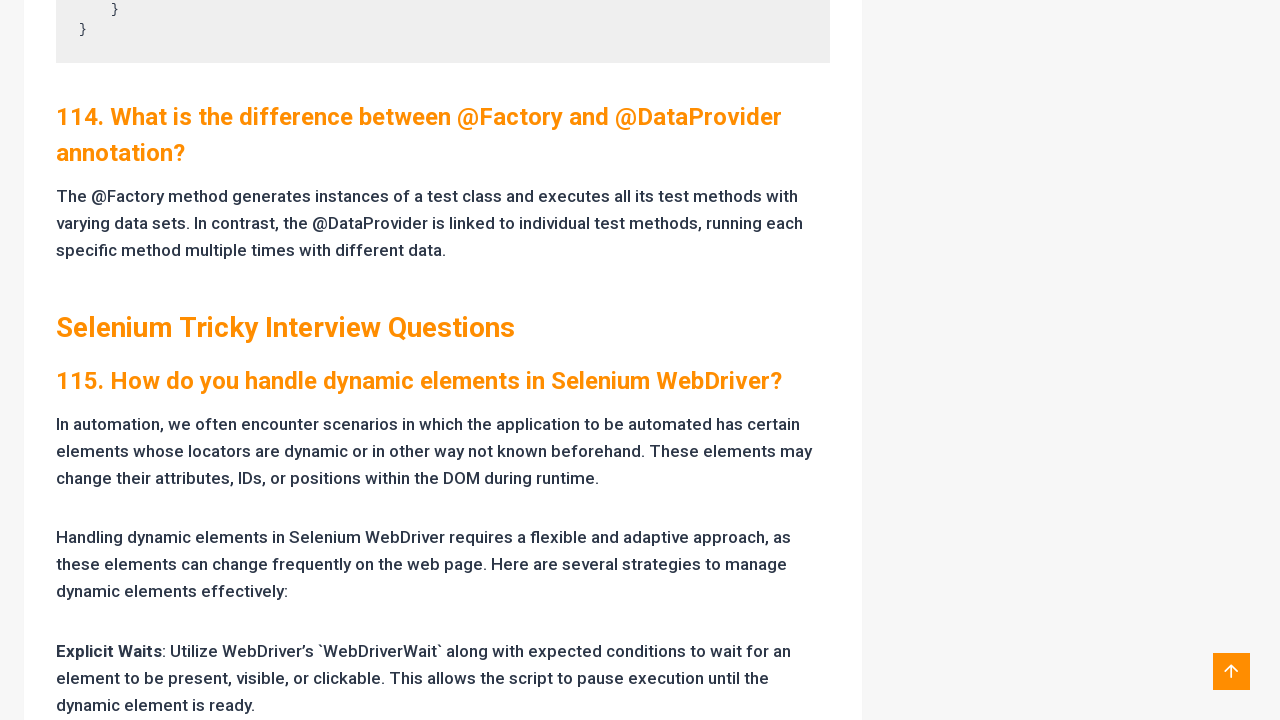